Tests navigation on Pick Up Limes website by clicking on the Recipes link to view the recipes page, then clicking the logo to return to the homepage.

Starting URL: https://www.pickuplimes.com/

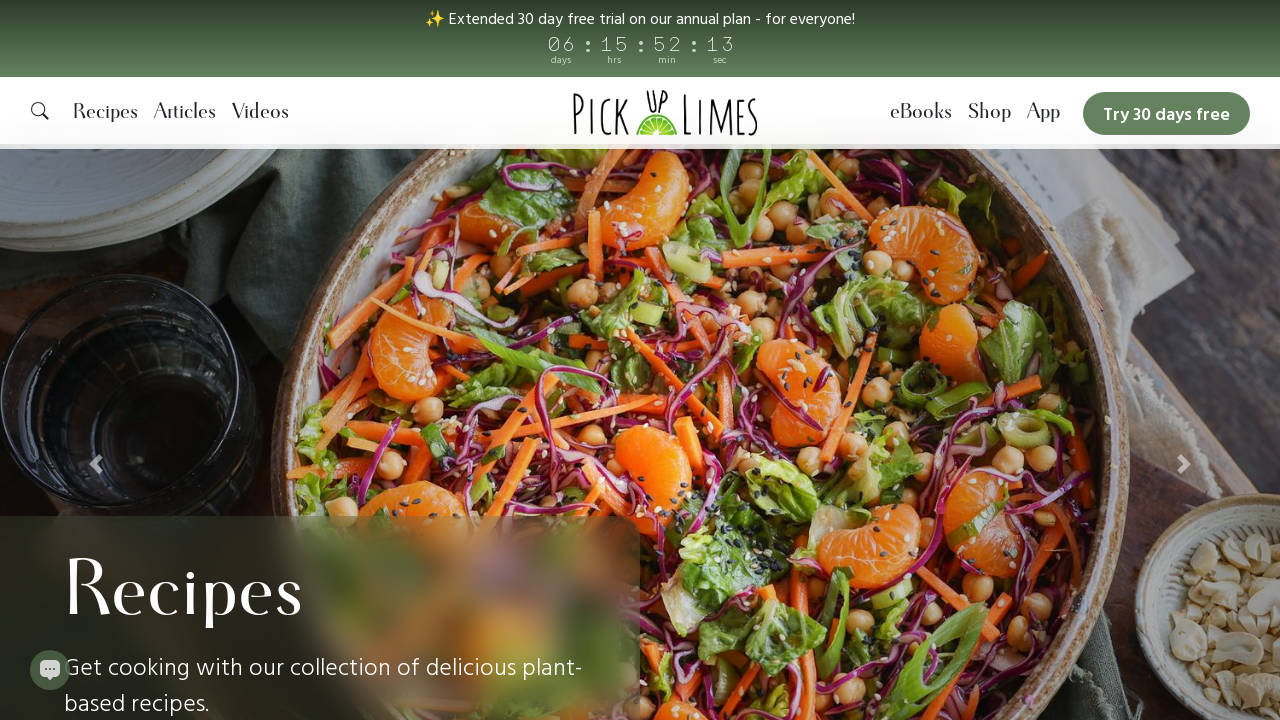

Clicked on Recipes link to navigate to recipes page at (105, 113) on a:text('Recipes')
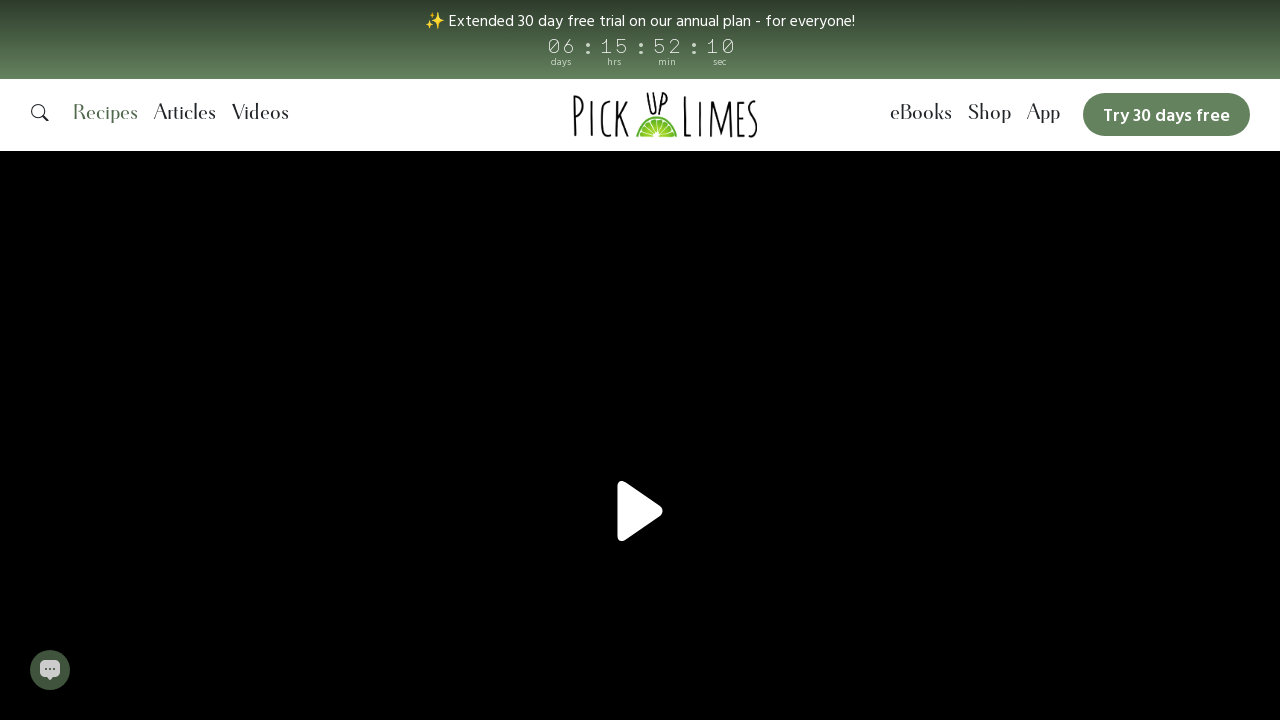

Waited for recipes page to load (networkidle)
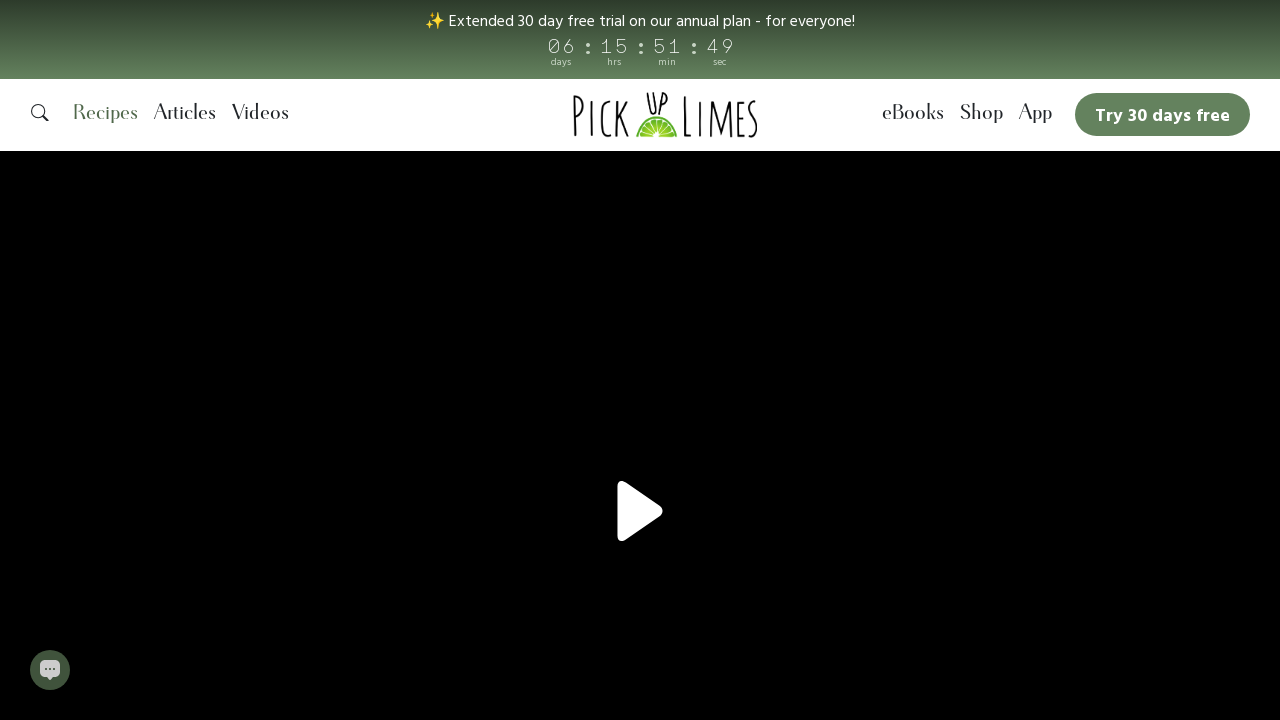

Clicked on logo to return to homepage at (665, 115) on #nav-image
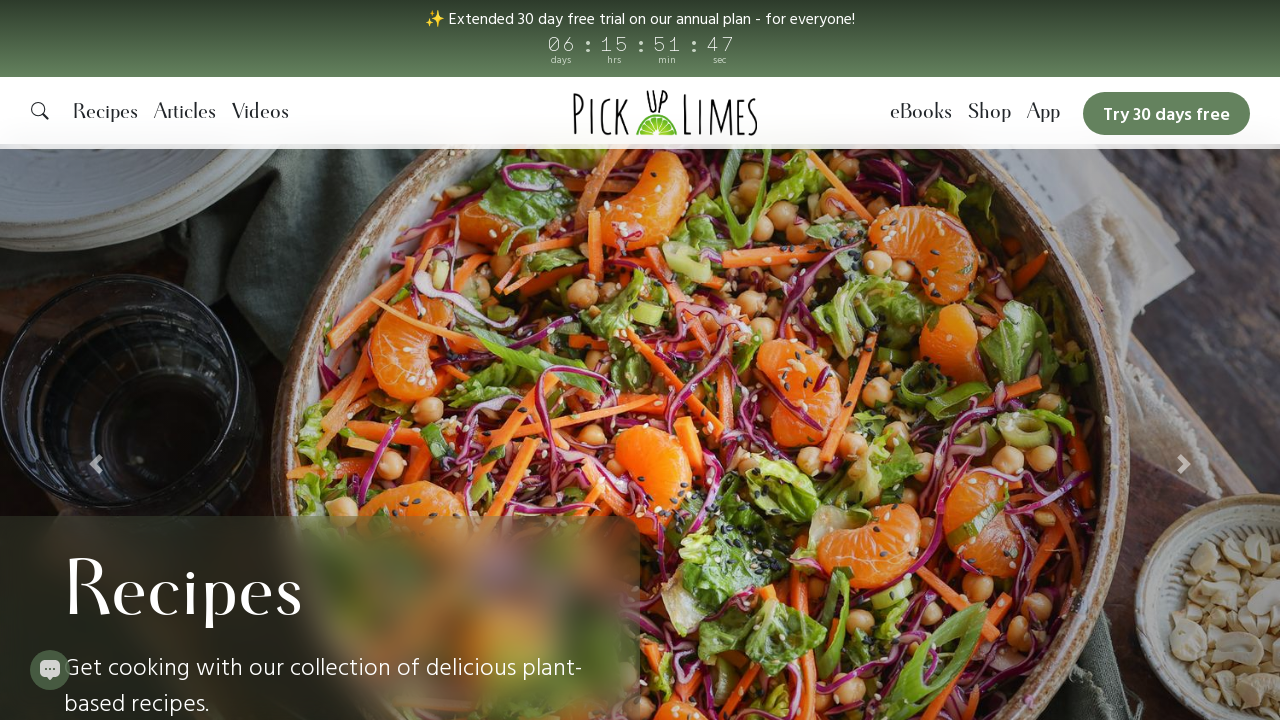

Waited for homepage to load (networkidle)
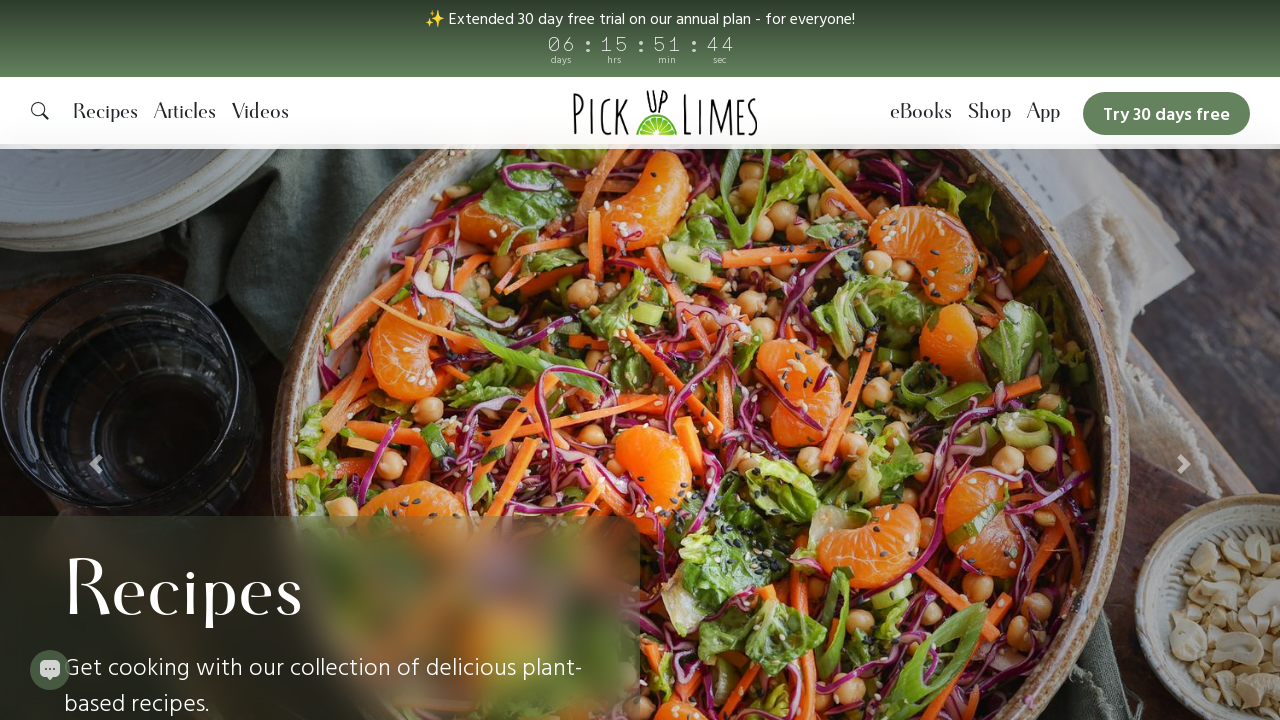

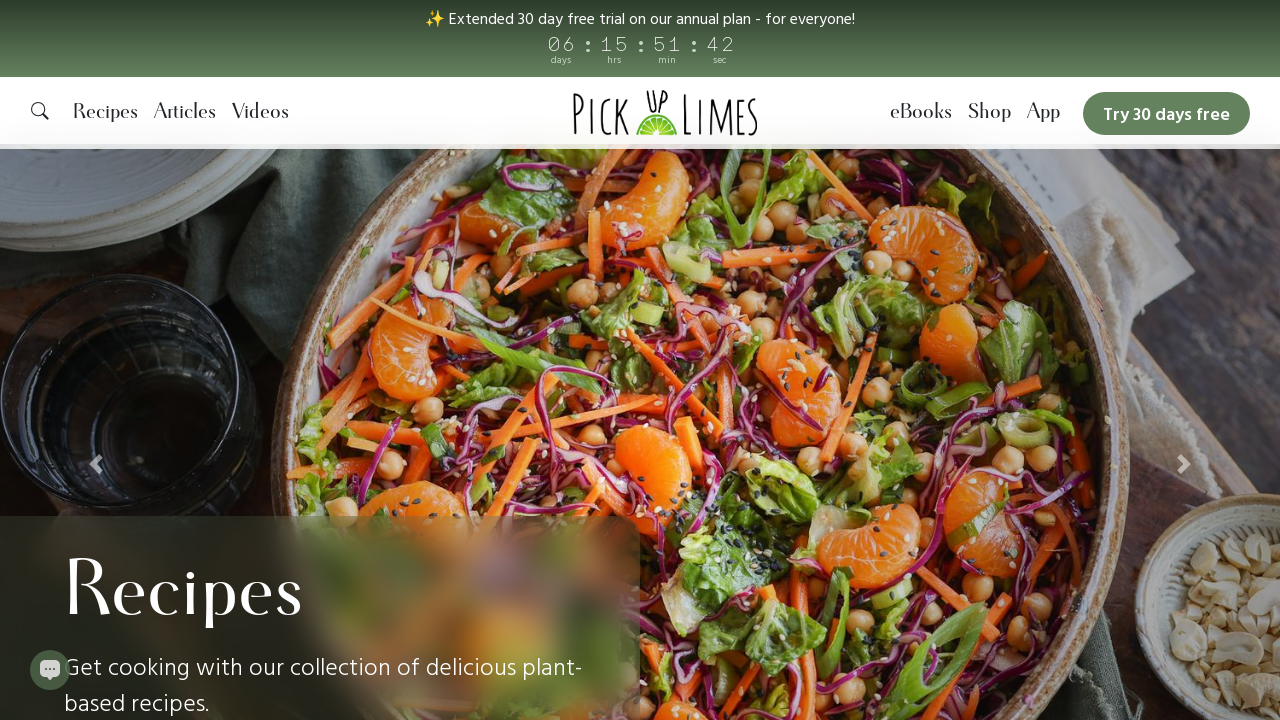